Solves a math problem by reading two numbers from the page, calculating their sum, and selecting the result from a dropdown before submitting

Starting URL: http://suninjuly.github.io/selects2.html

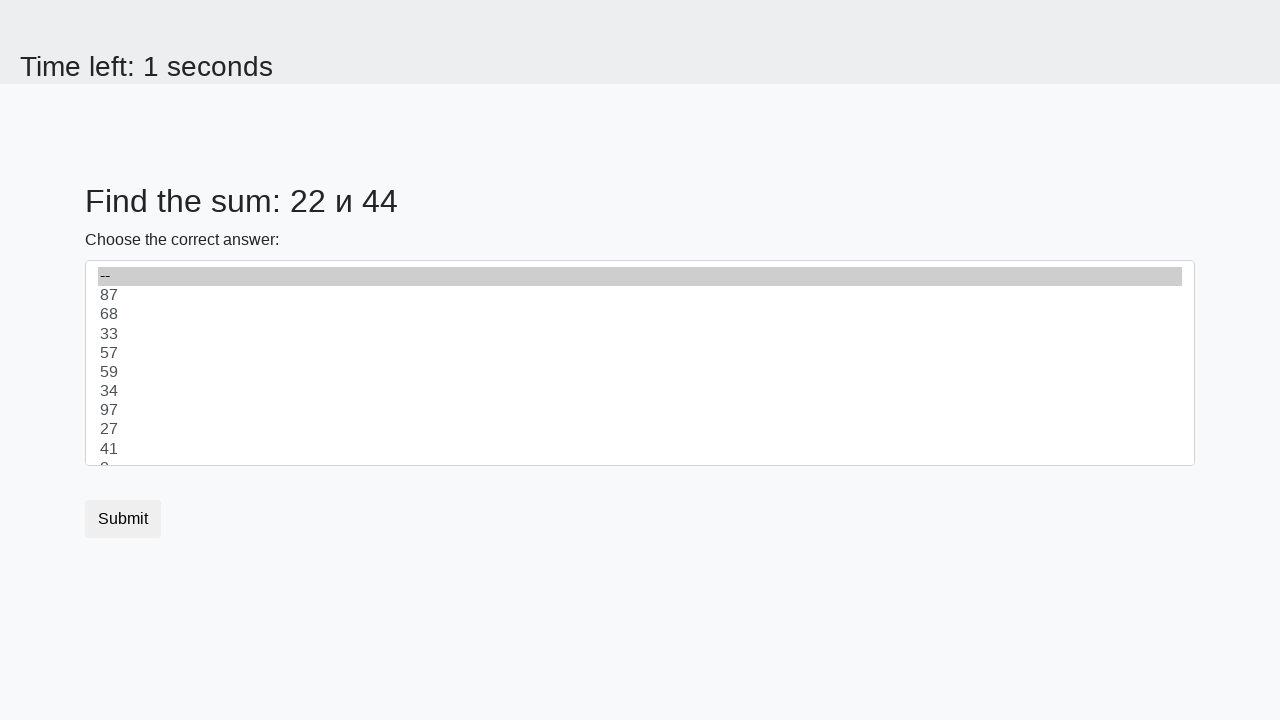

Read first number from page element #num1
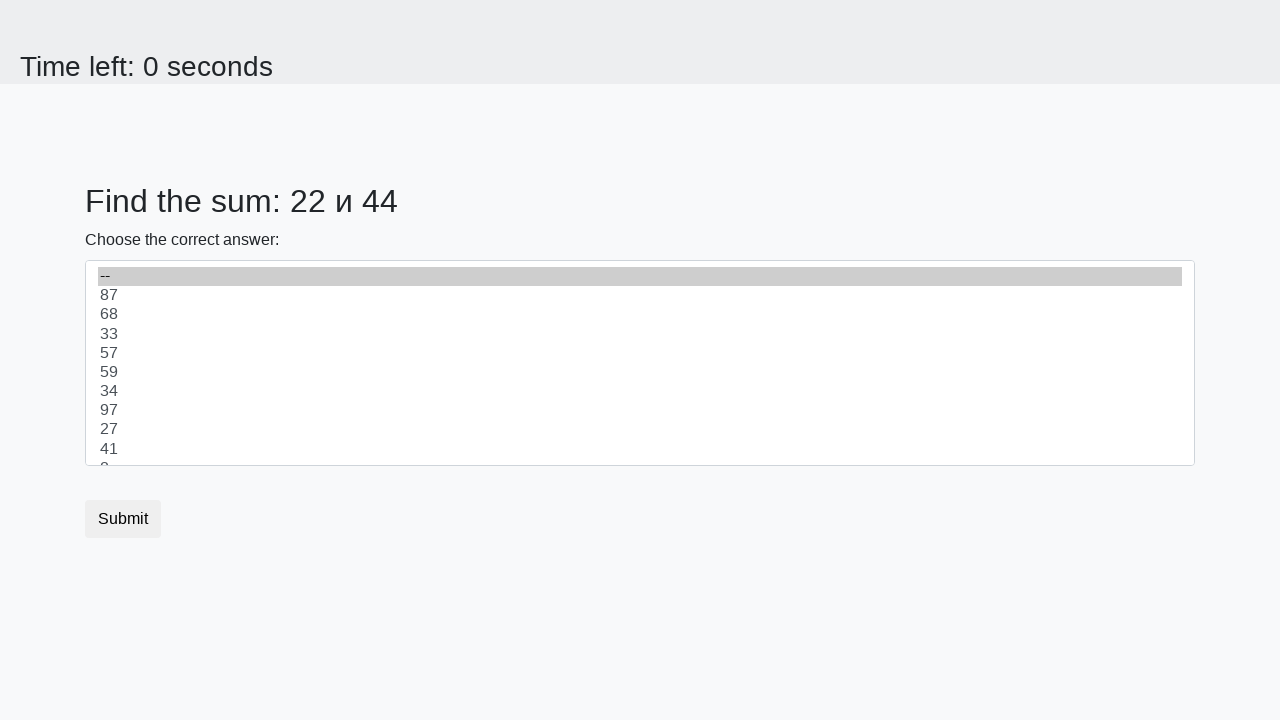

Read second number from page element #num2
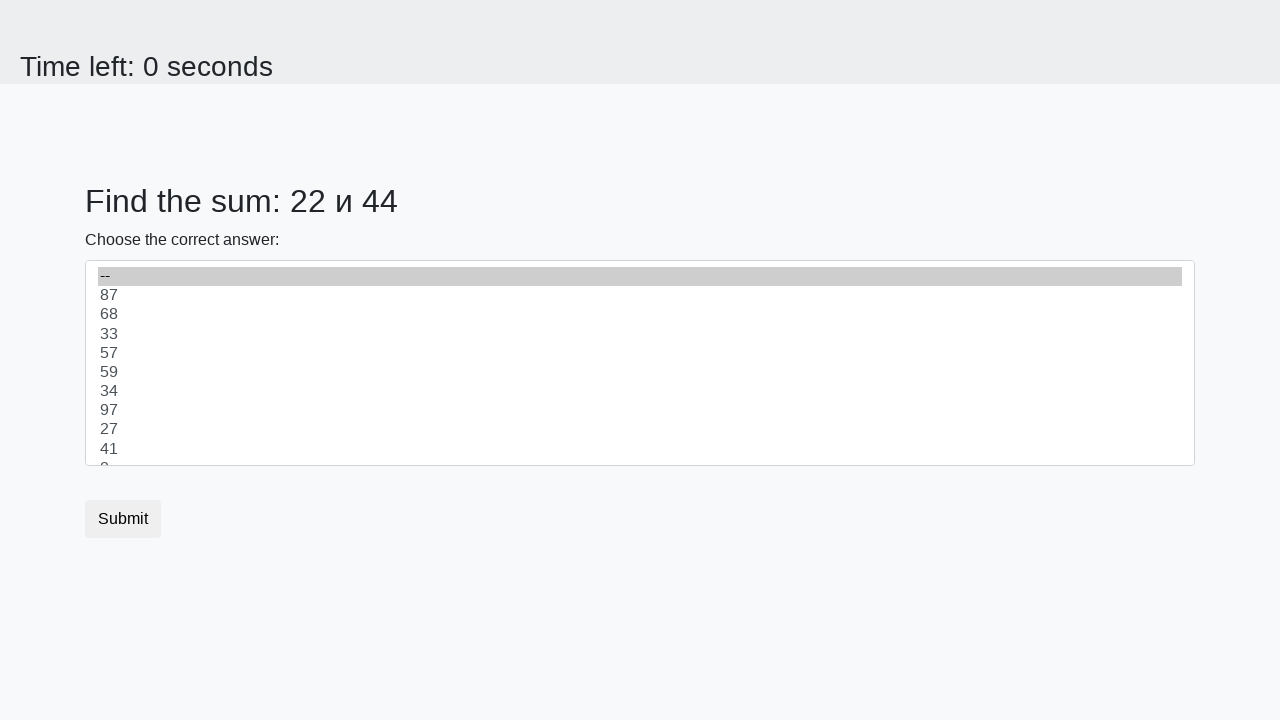

Calculated sum of 22 + 44 = 66
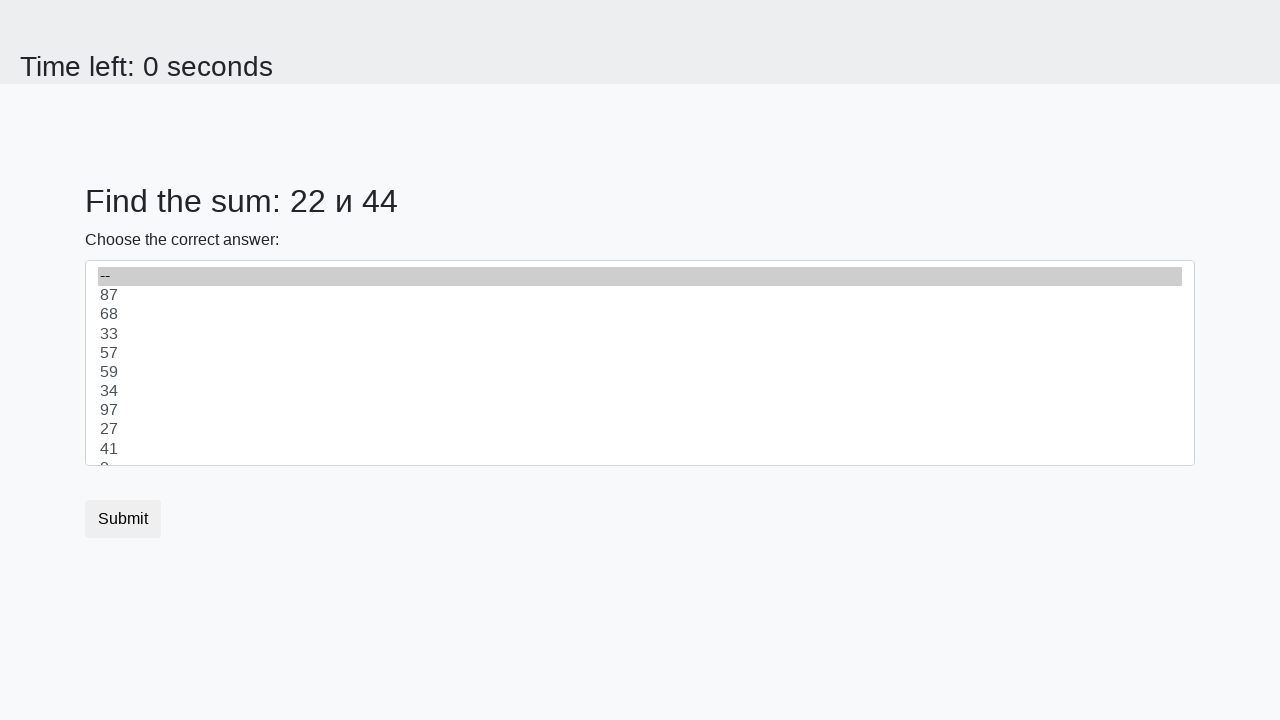

Selected 66 from dropdown #dropdown on #dropdown
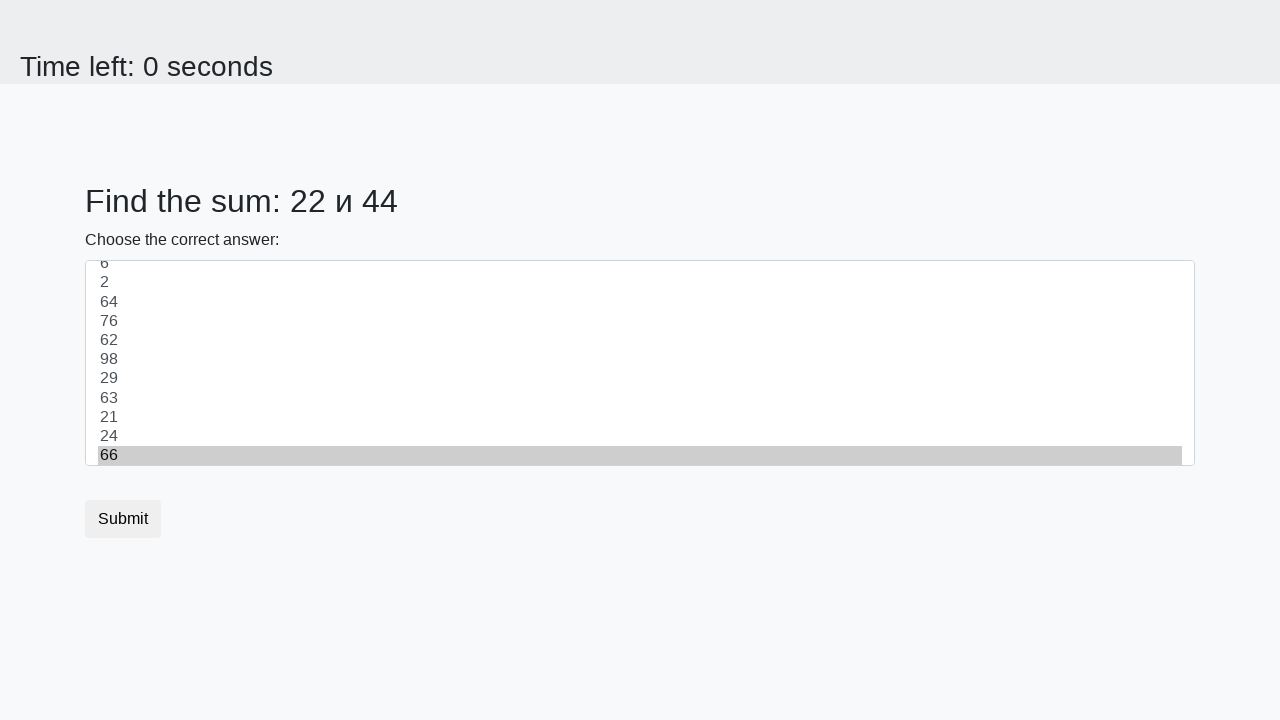

Clicked submit button to complete the form at (123, 519) on button.btn
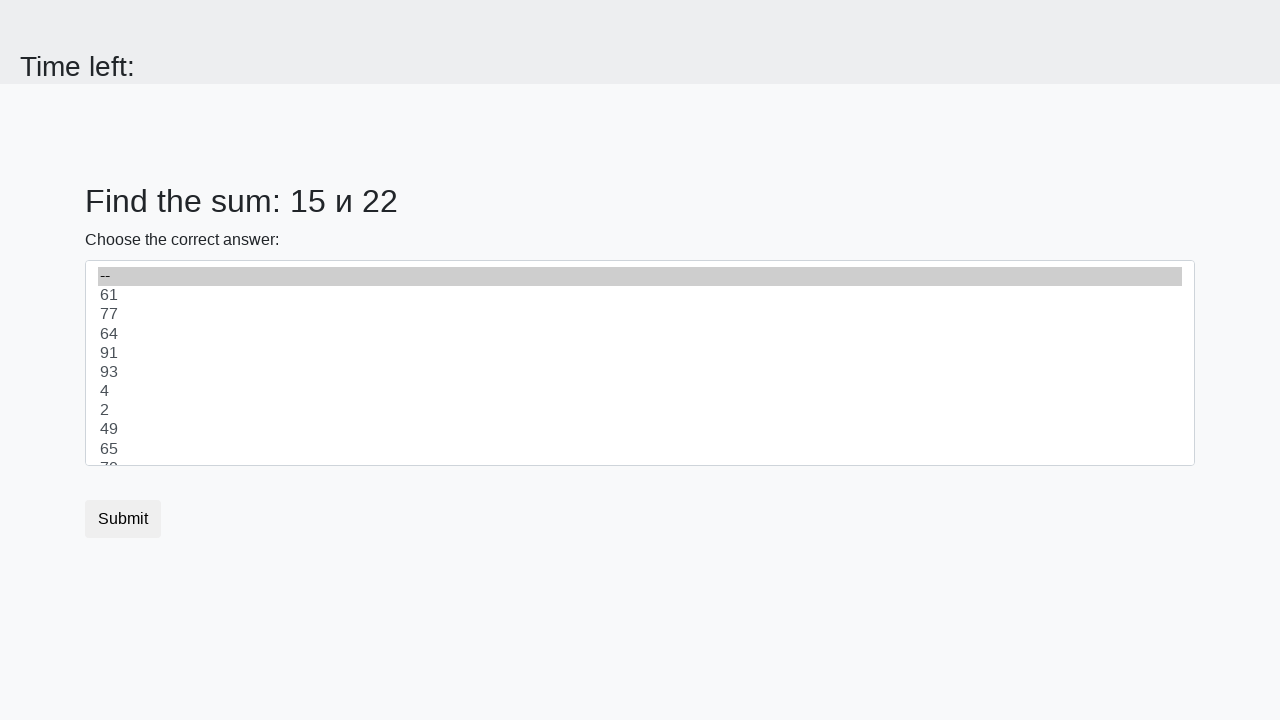

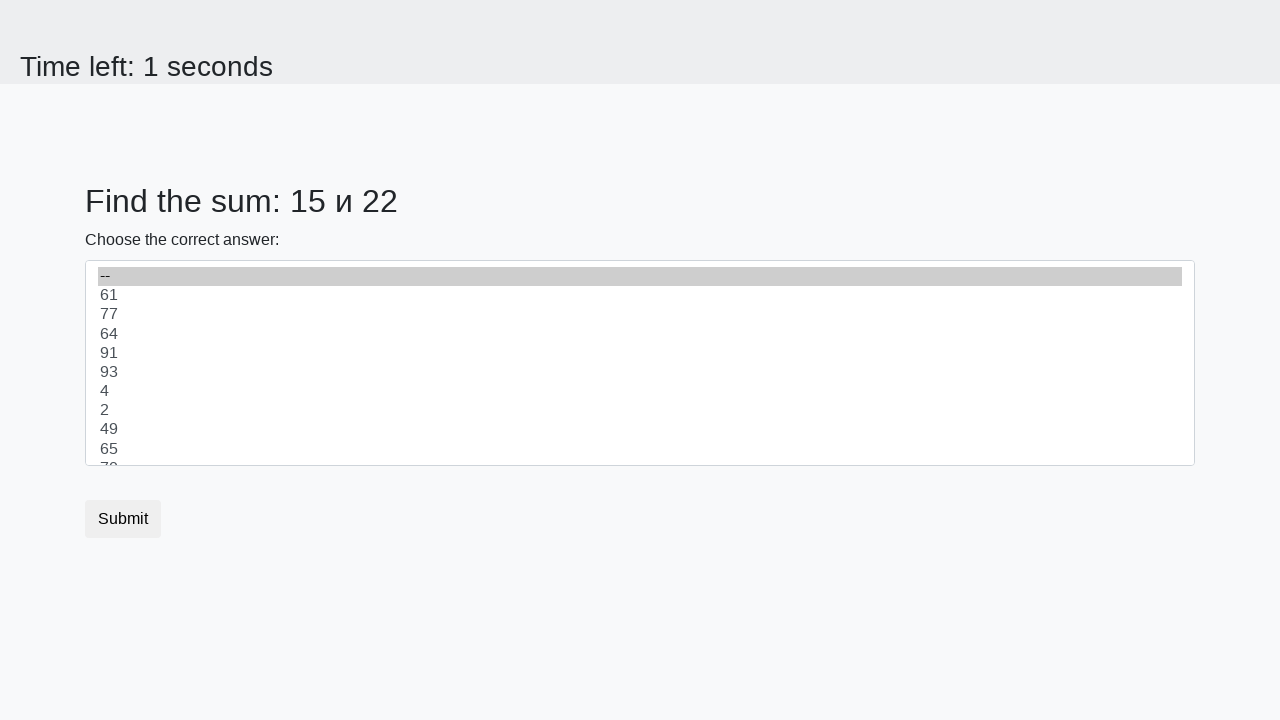